Navigates to the IHG hotels reservation page and maximizes the browser window

Starting URL: https://www.ihg.com/hotels/us/en/reservation

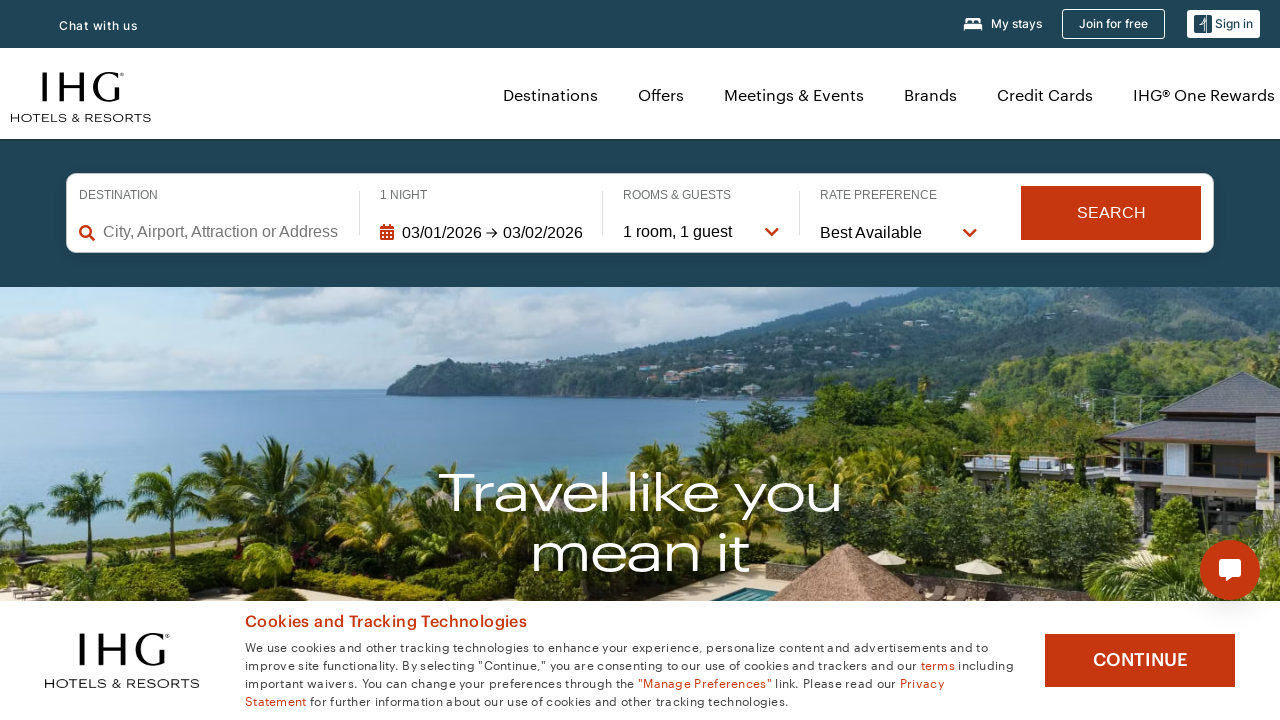

Set viewport size to 1920x1080
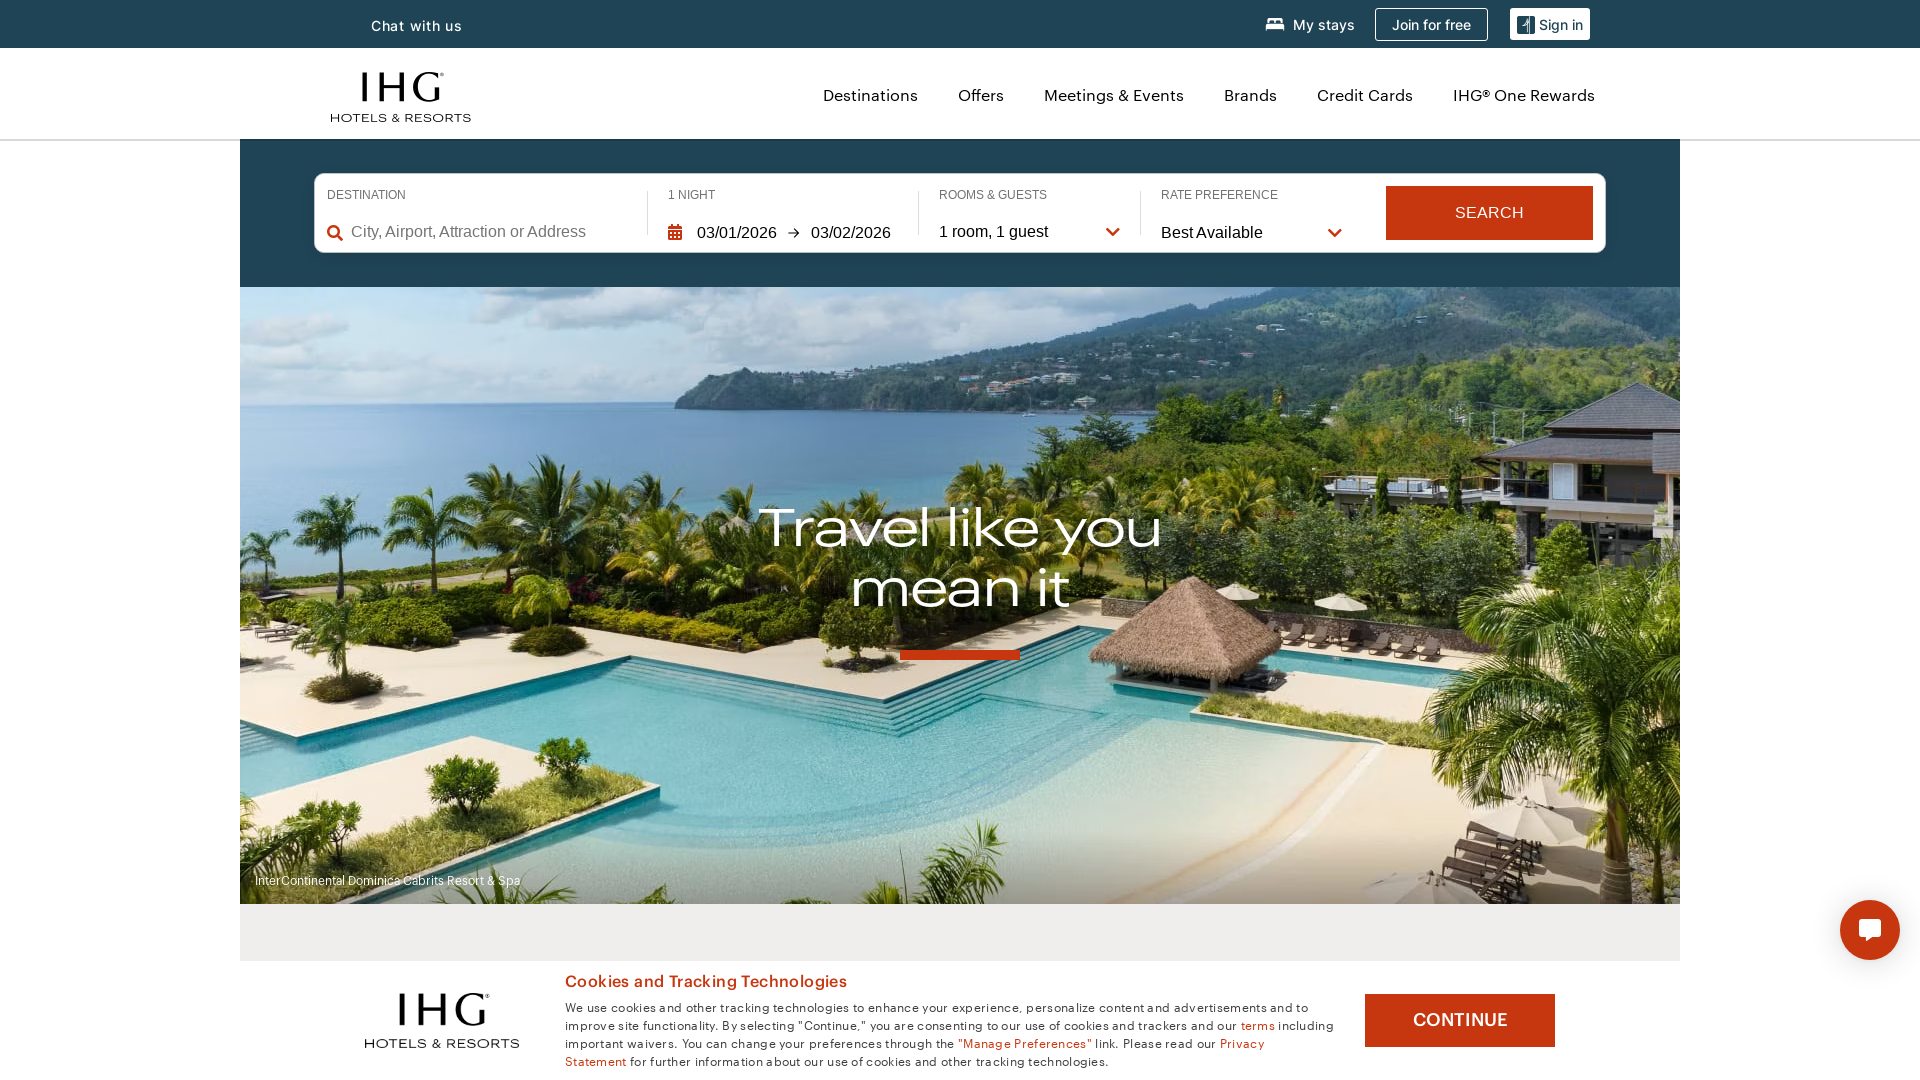

IHG reservation page loaded (domcontentloaded)
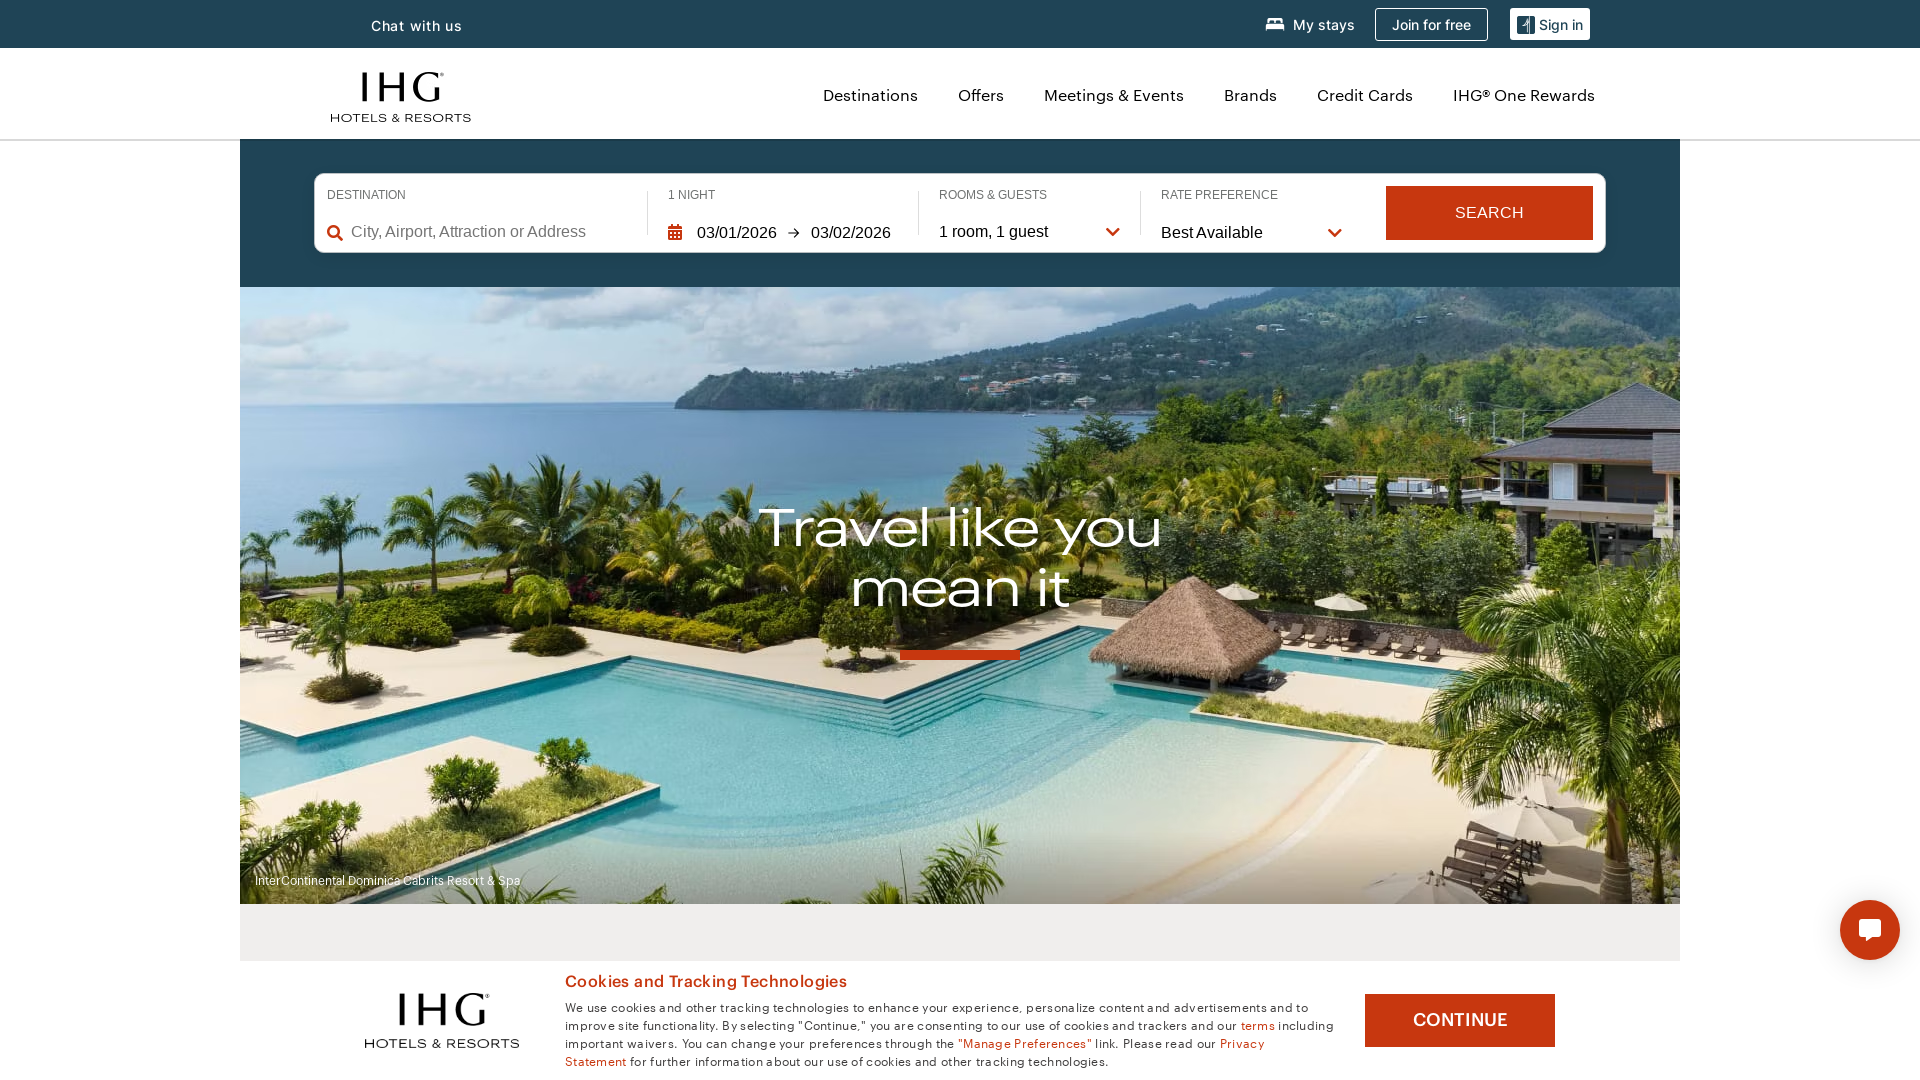

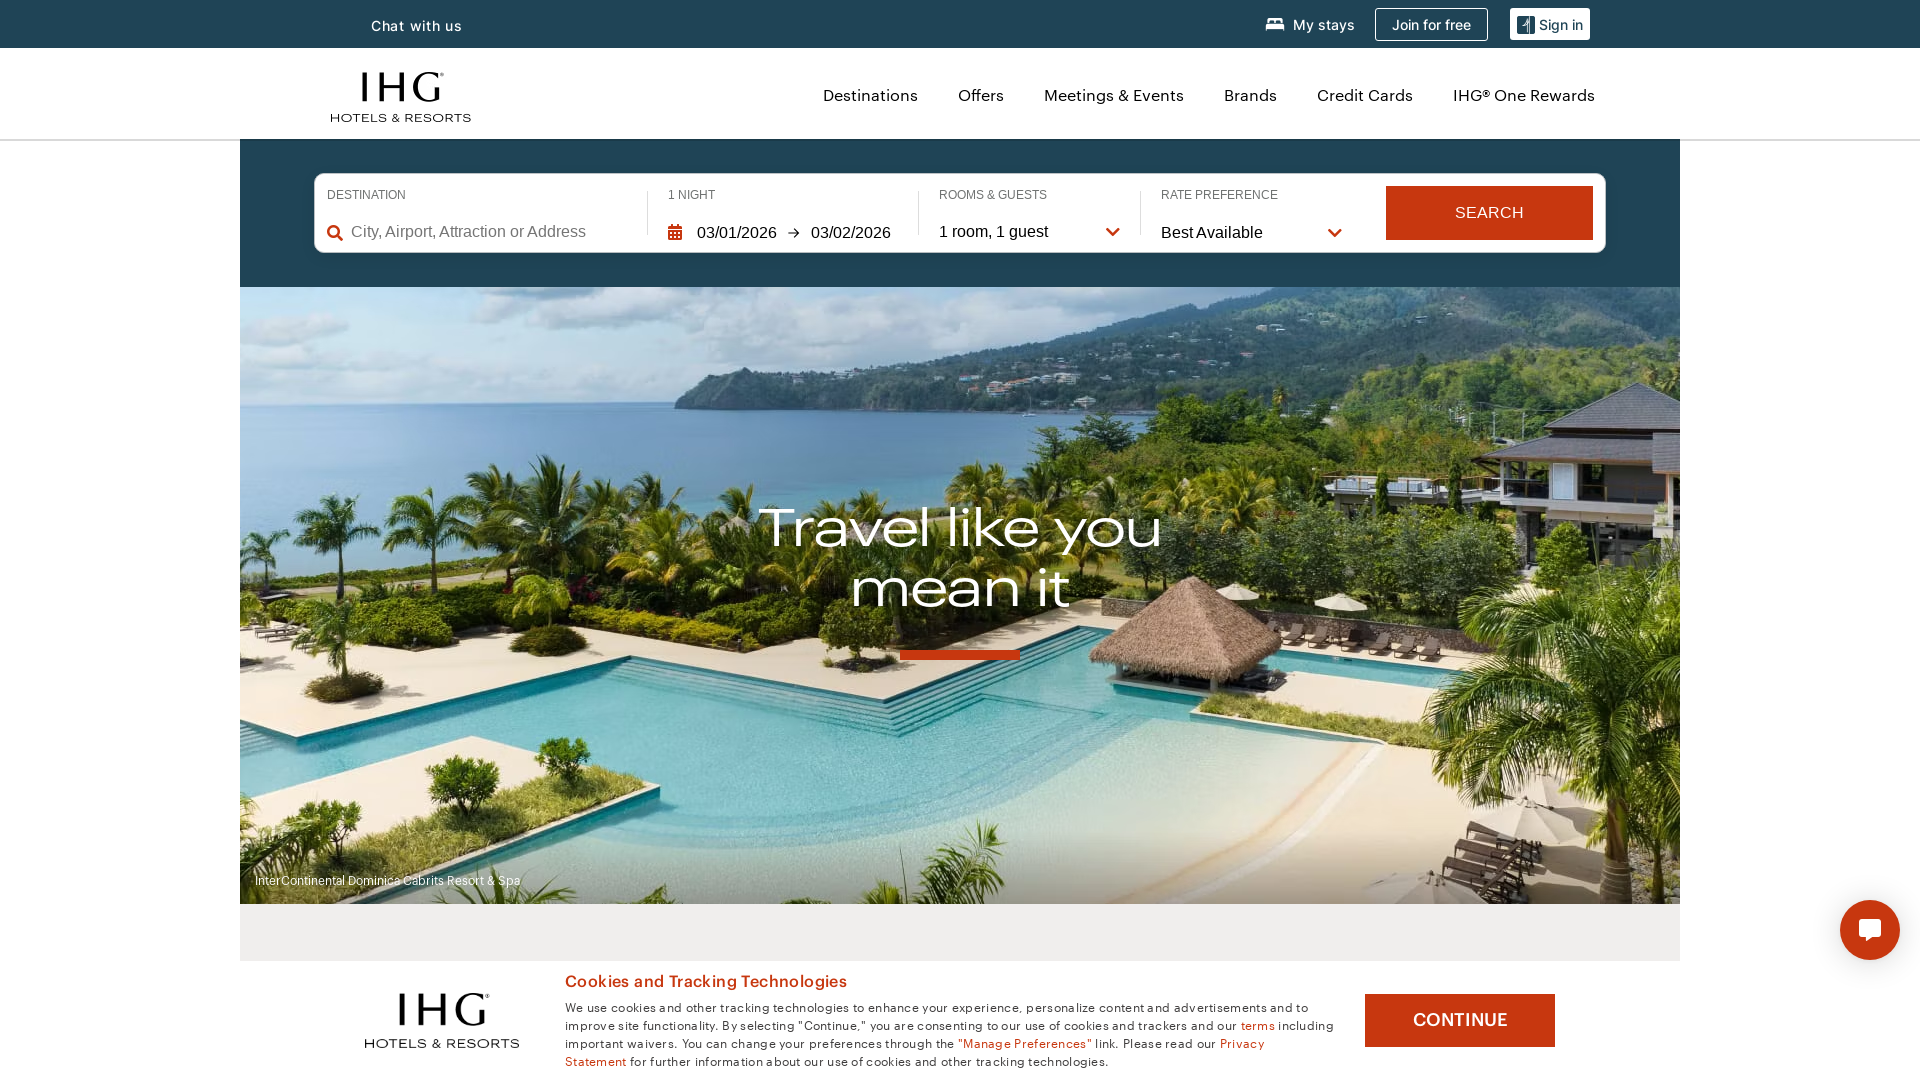